Tests element visibility by checking if email field, radio button, education field are displayed, then fills them with test data and clicks the radio button

Starting URL: https://automationfc.github.io/basic-form/index.html

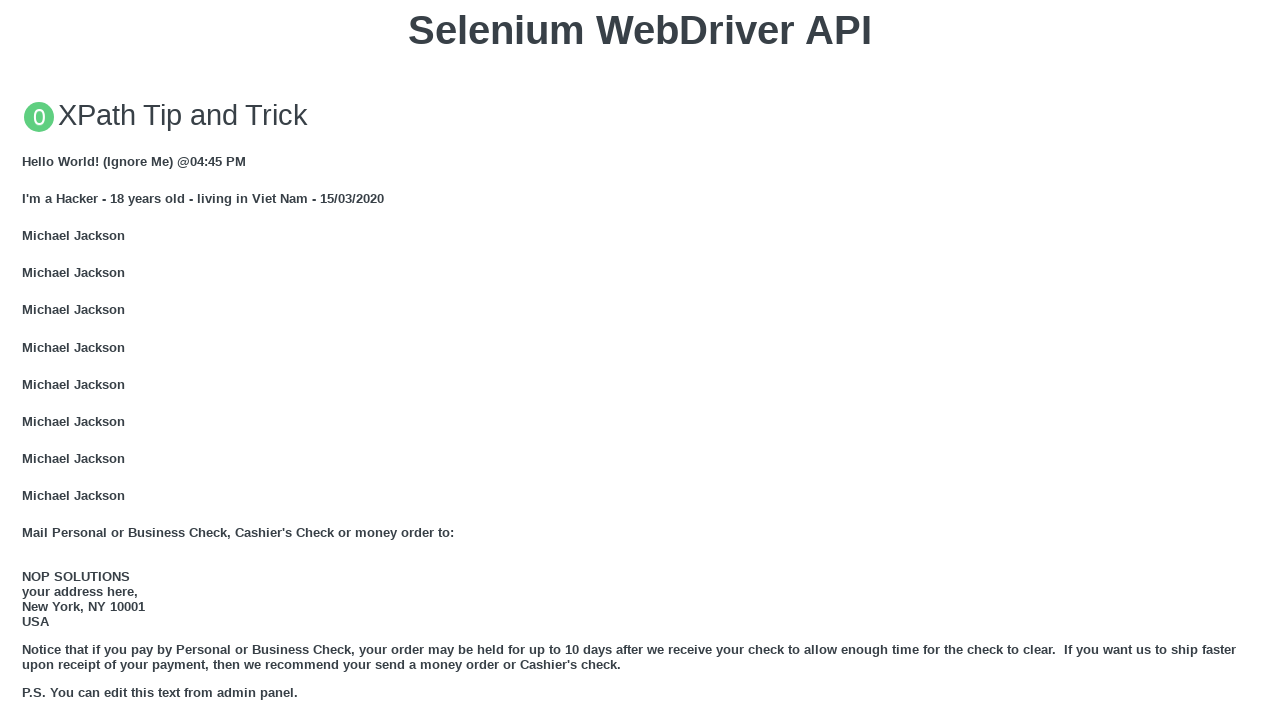

Navigated to basic form page
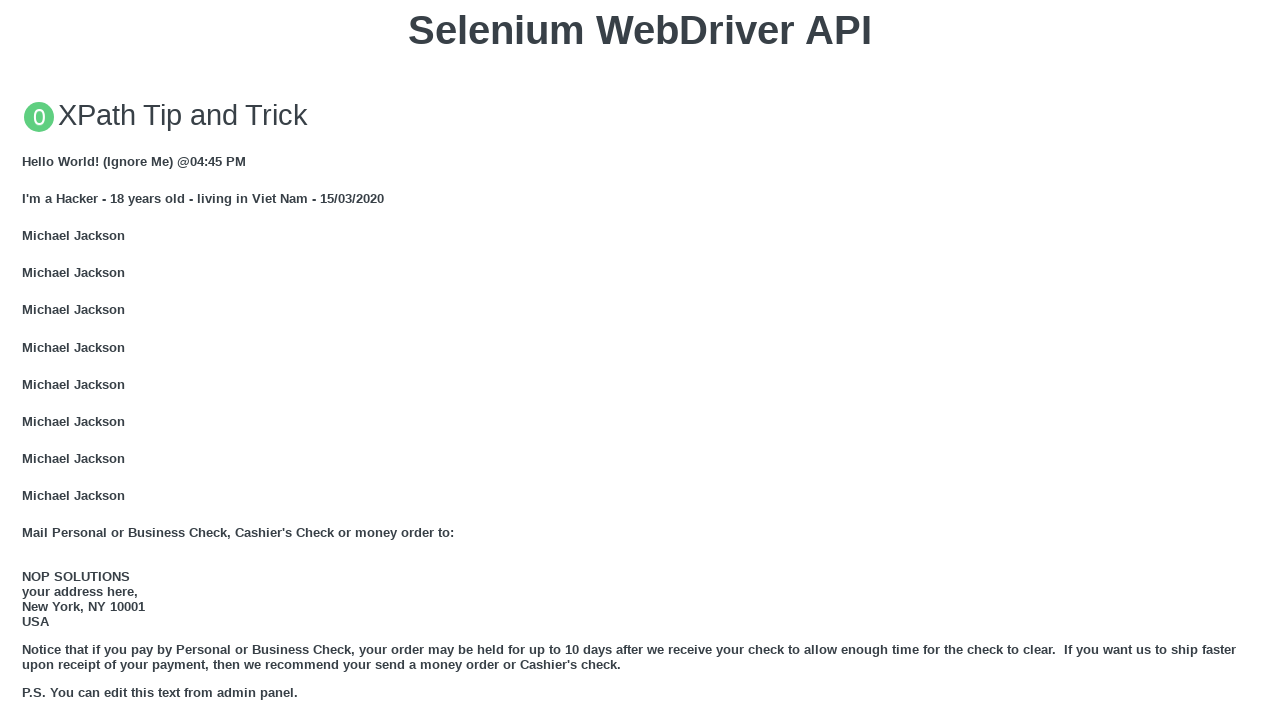

Verified email field is displayed
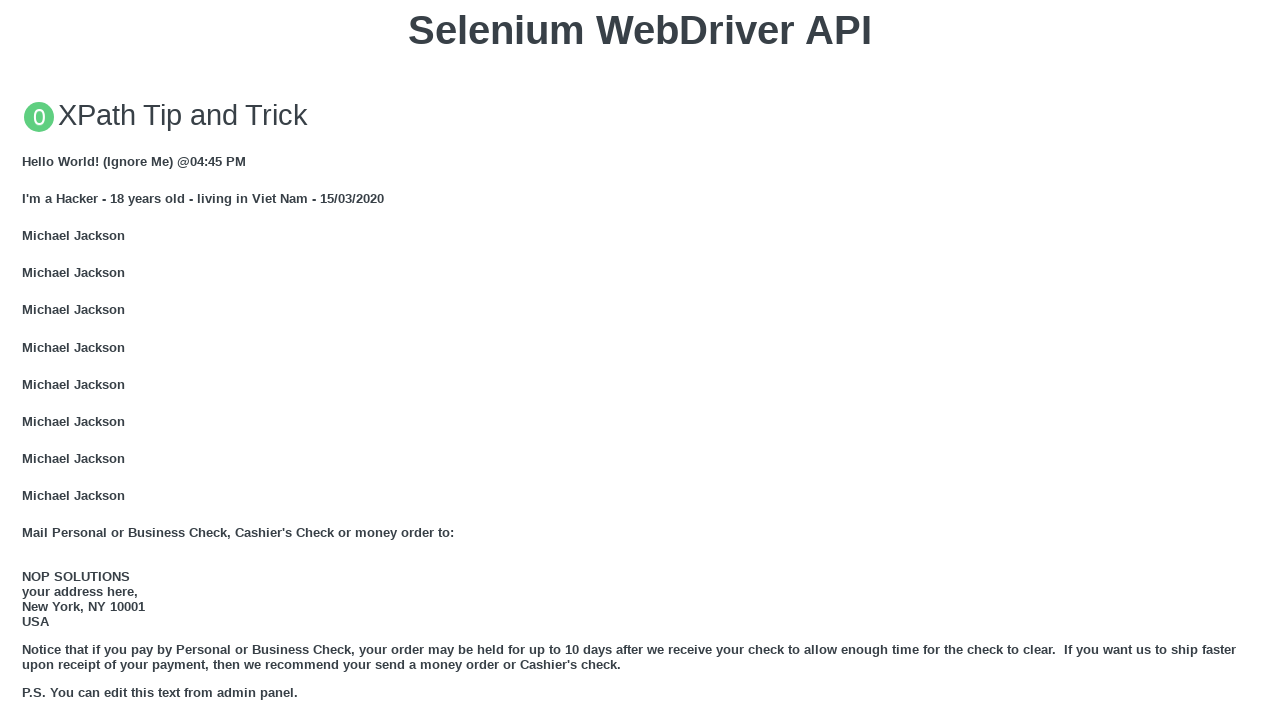

Verified 'Under 18' radio button is displayed
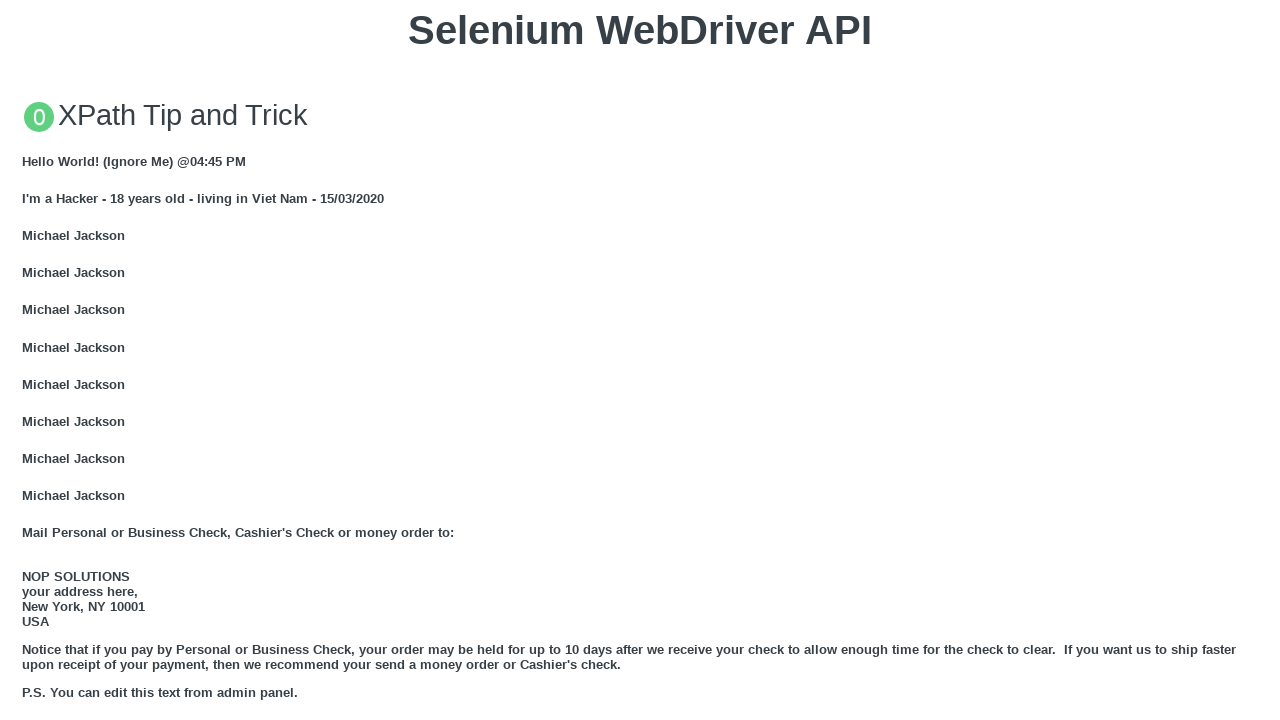

Verified education field is displayed
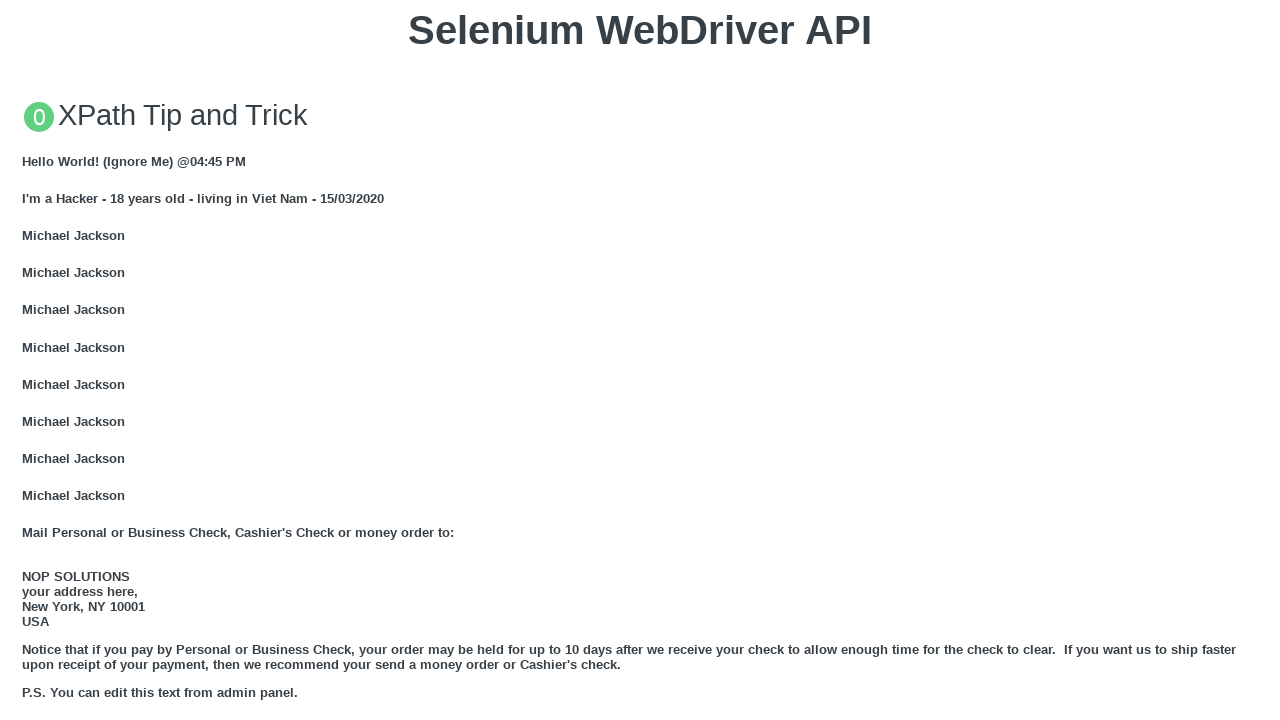

Filled email field with 'testuser2024@gmail.com' on #mail
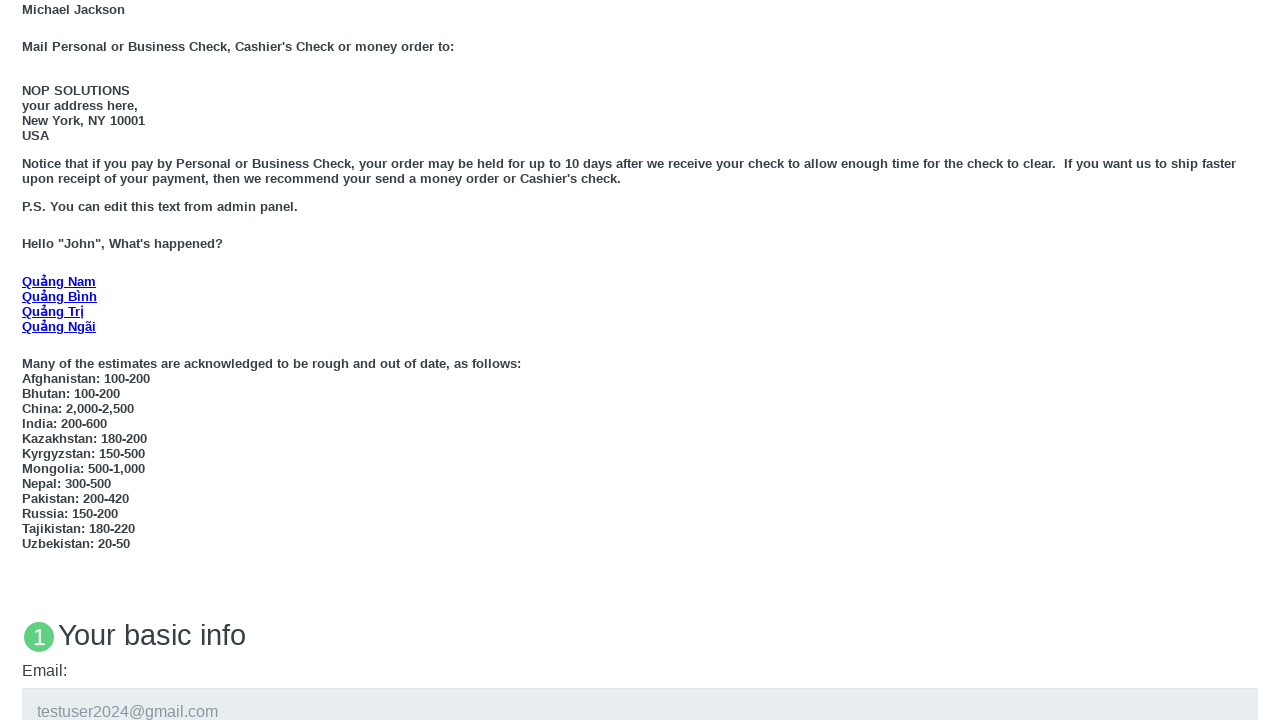

Clicked the 'Under 18' radio button at (28, 360) on #under_18
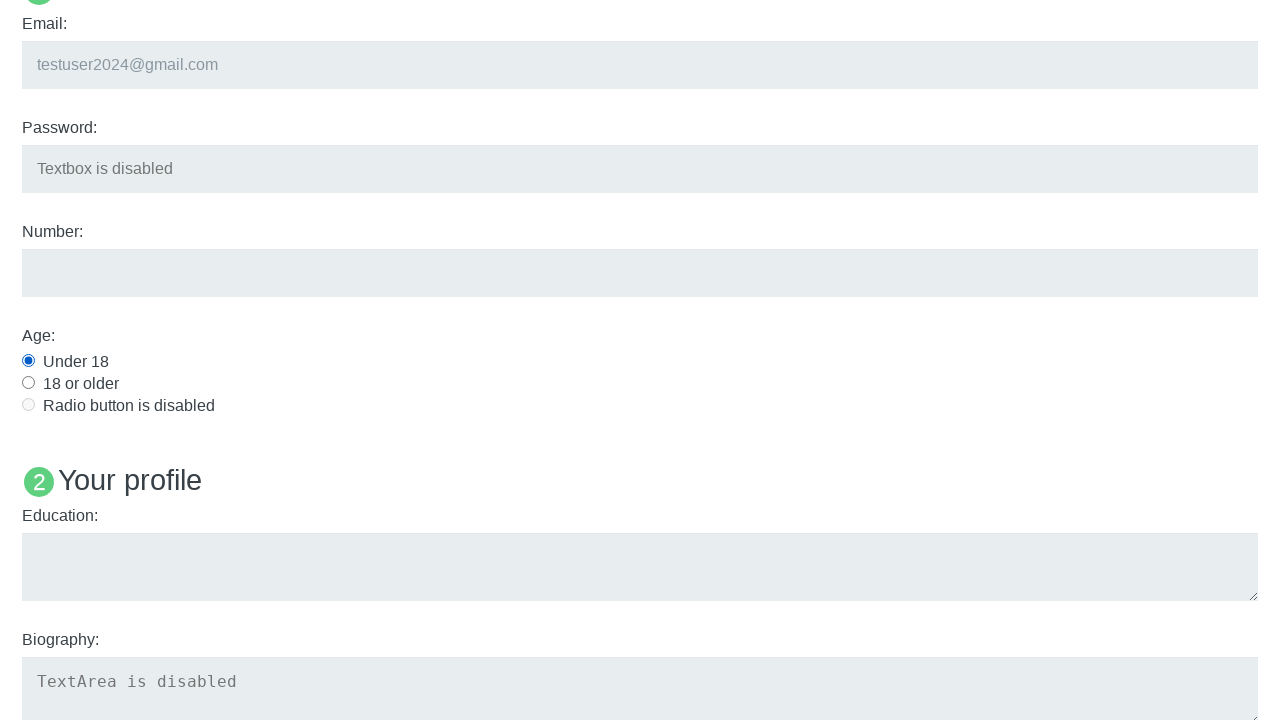

Filled education field with 'Computer Science University' on #edu
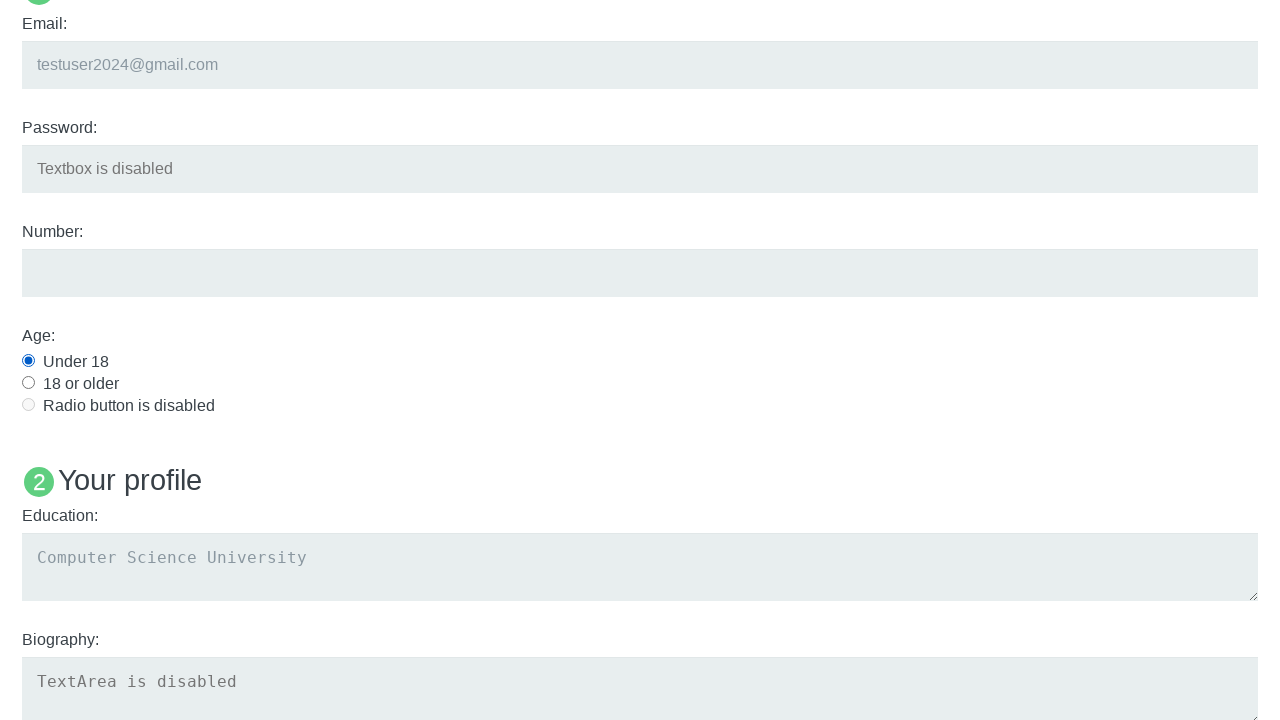

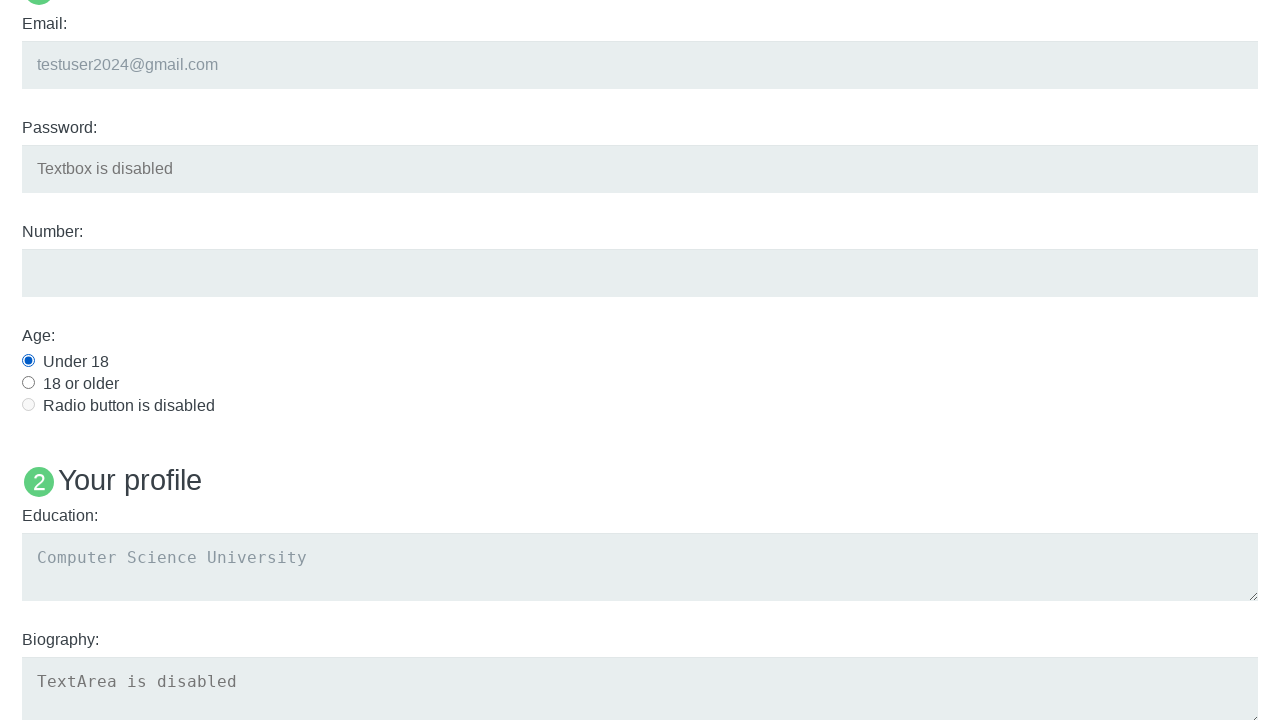